Tests that the registration form shows an error when the password field is not filled

Starting URL: https://ecommerce-playground.lambdatest.io/index.php?route=account/register

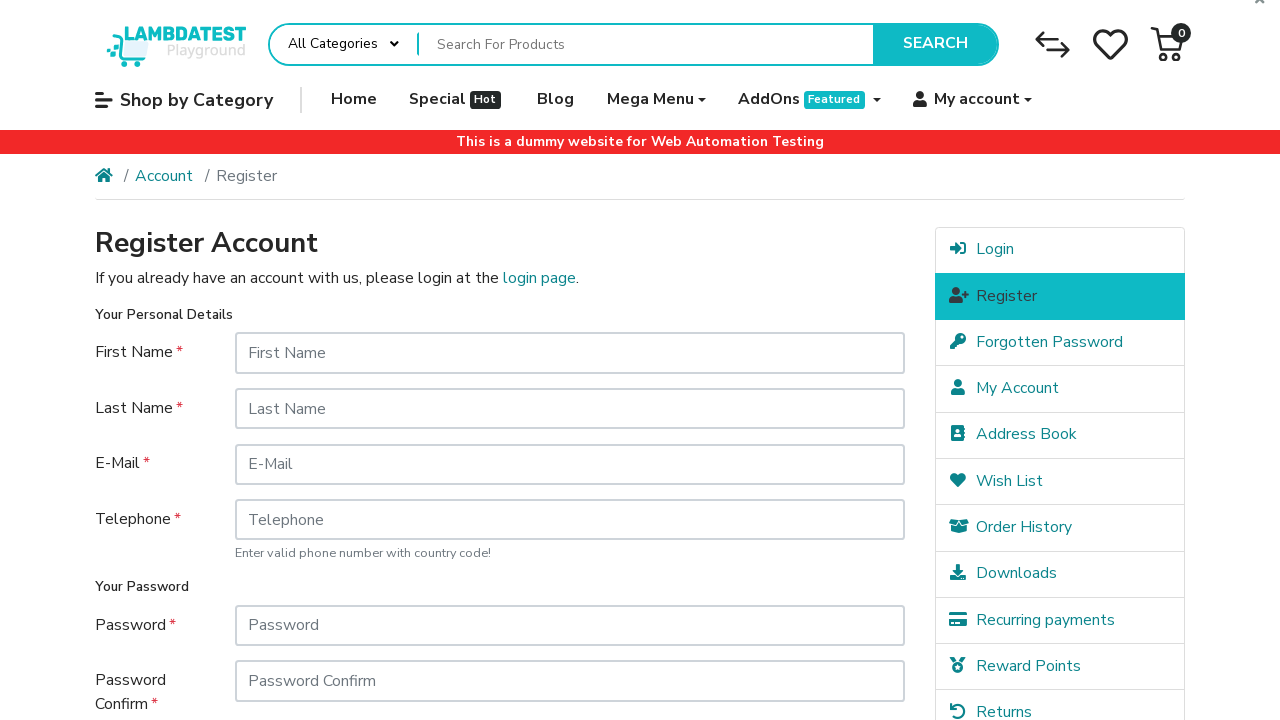

Filled first name field with 'Marcus' on #input-firstname
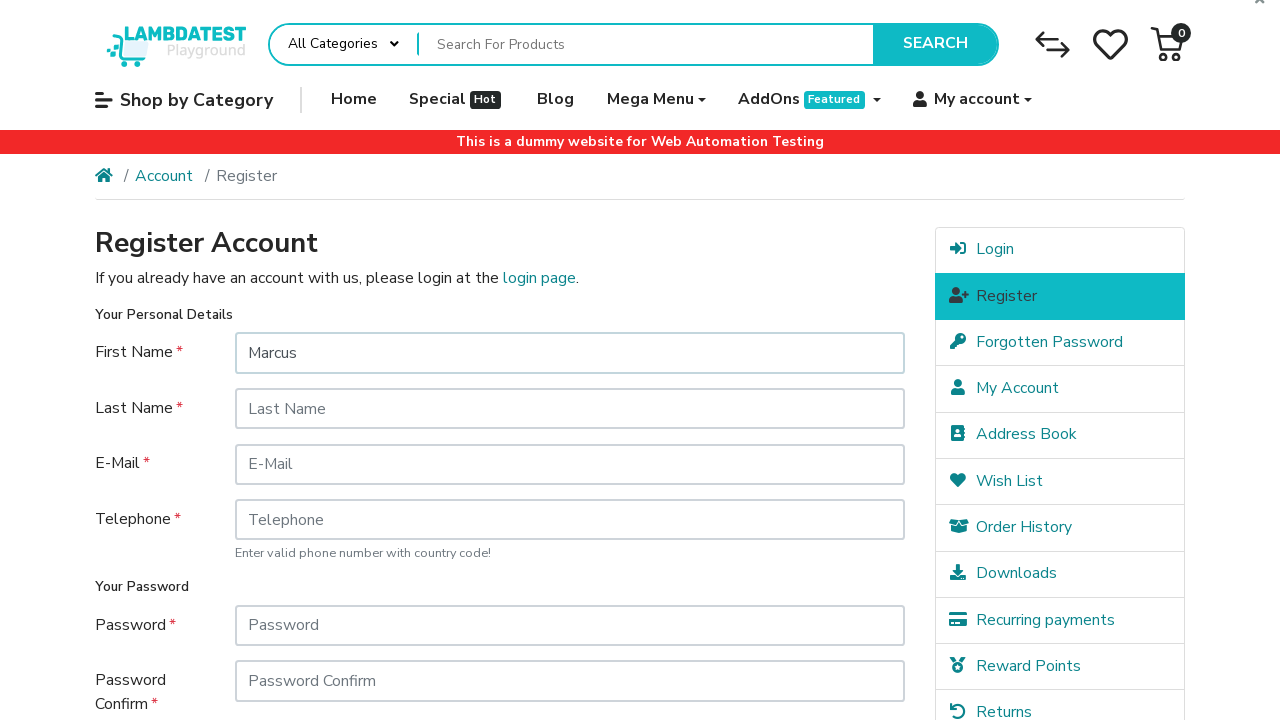

Filled last name field with 'Thompson' on #input-lastname
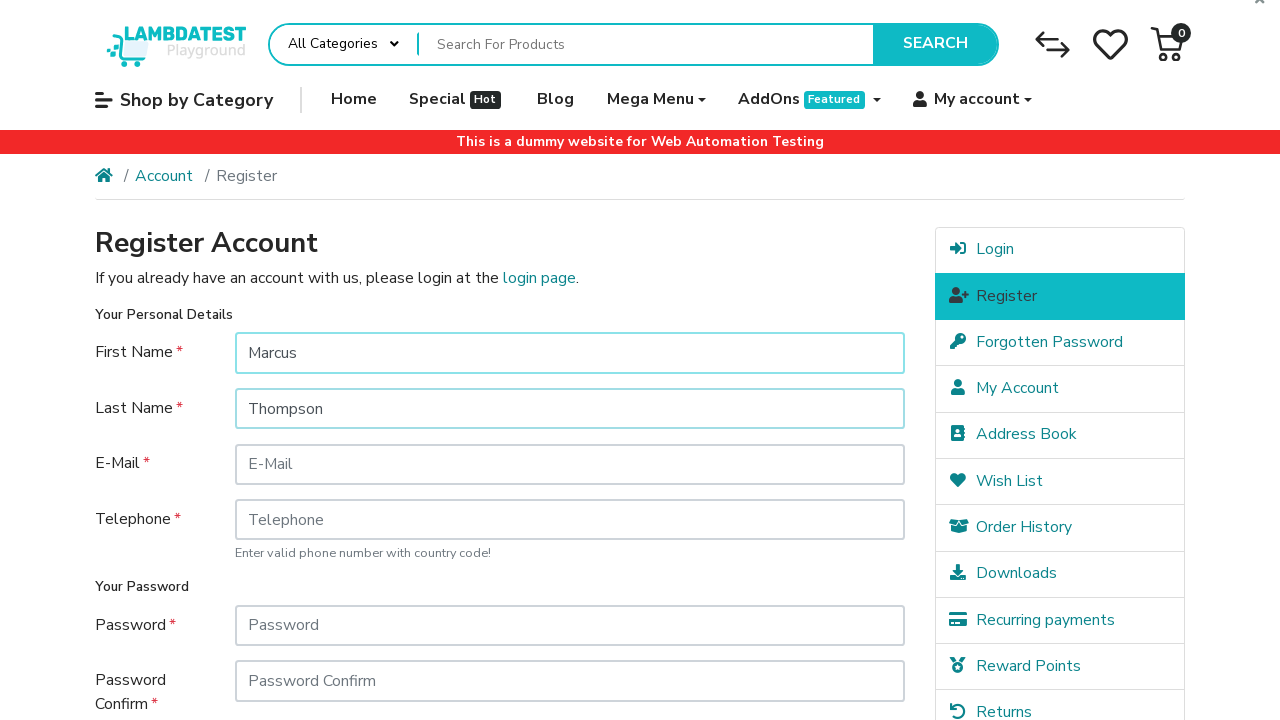

Filled email field with 'marcus.thompson8472@email.com' on #input-email
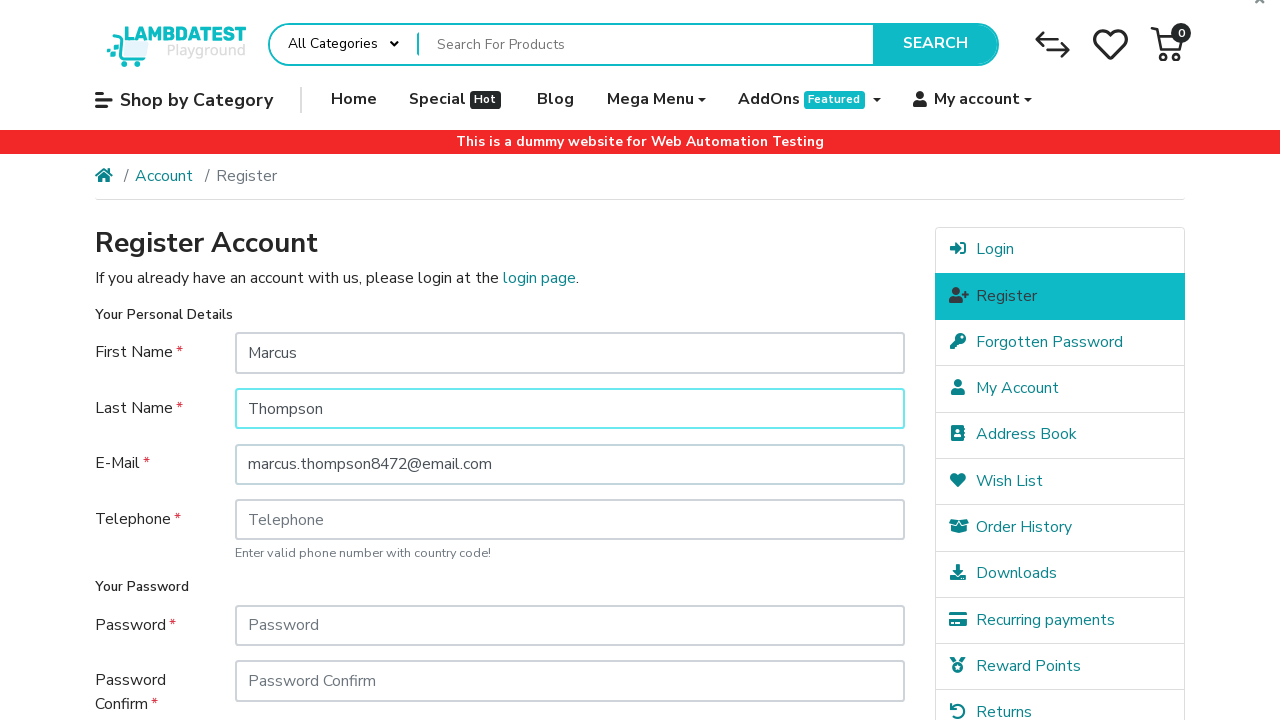

Filled telephone field with '+351912345678' on #input-telephone
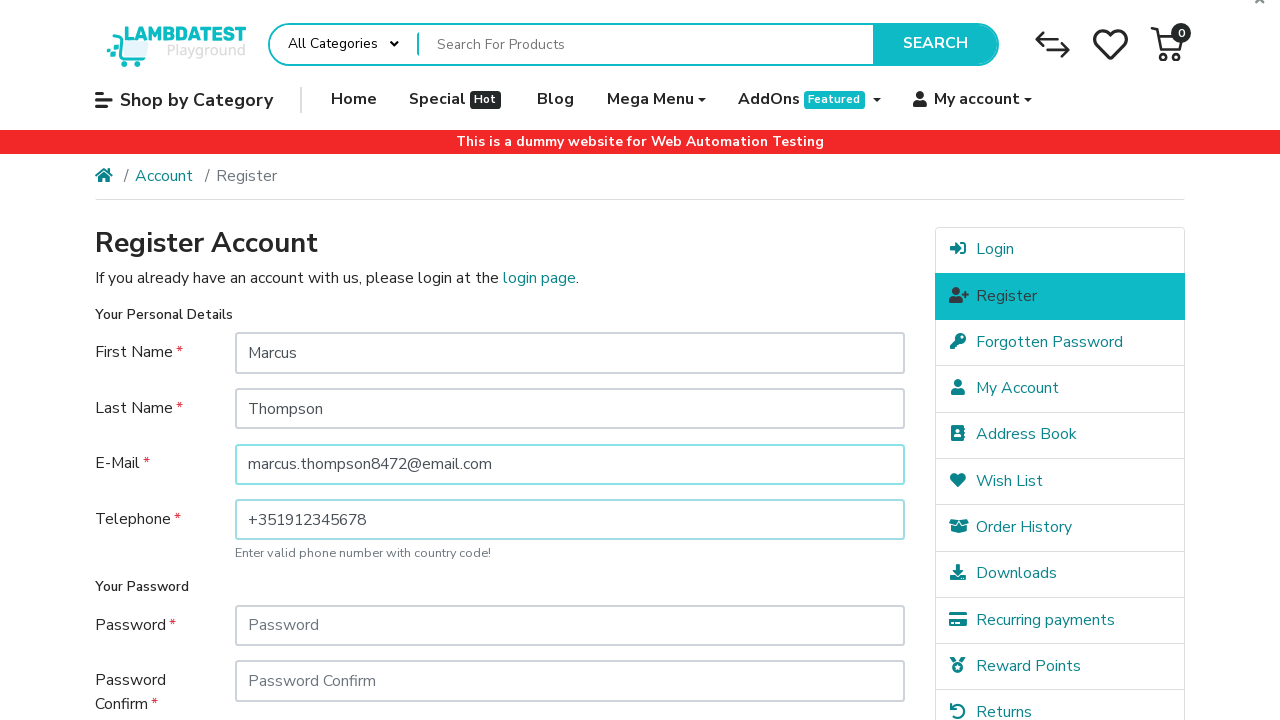

Clicked terms and conditions checkbox at (628, 578) on label[for='input-agree']
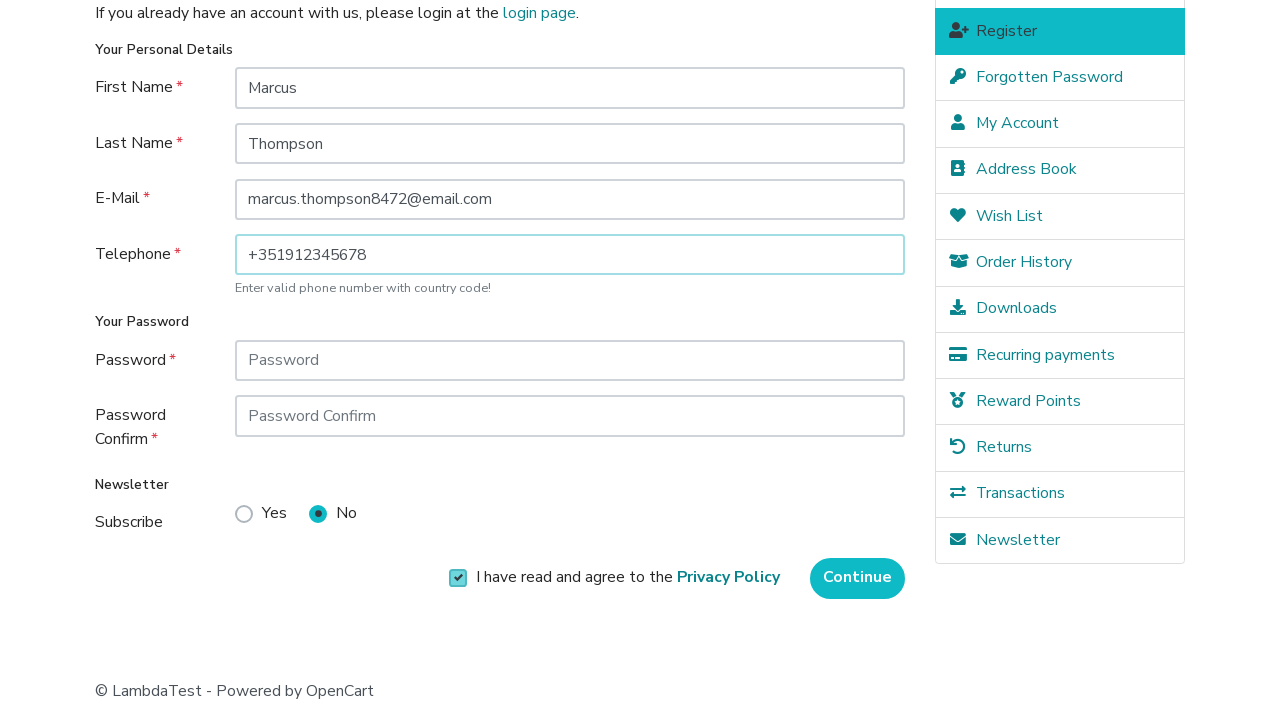

Clicked Continue button without filling password field at (858, 578) on input[value='Continue']
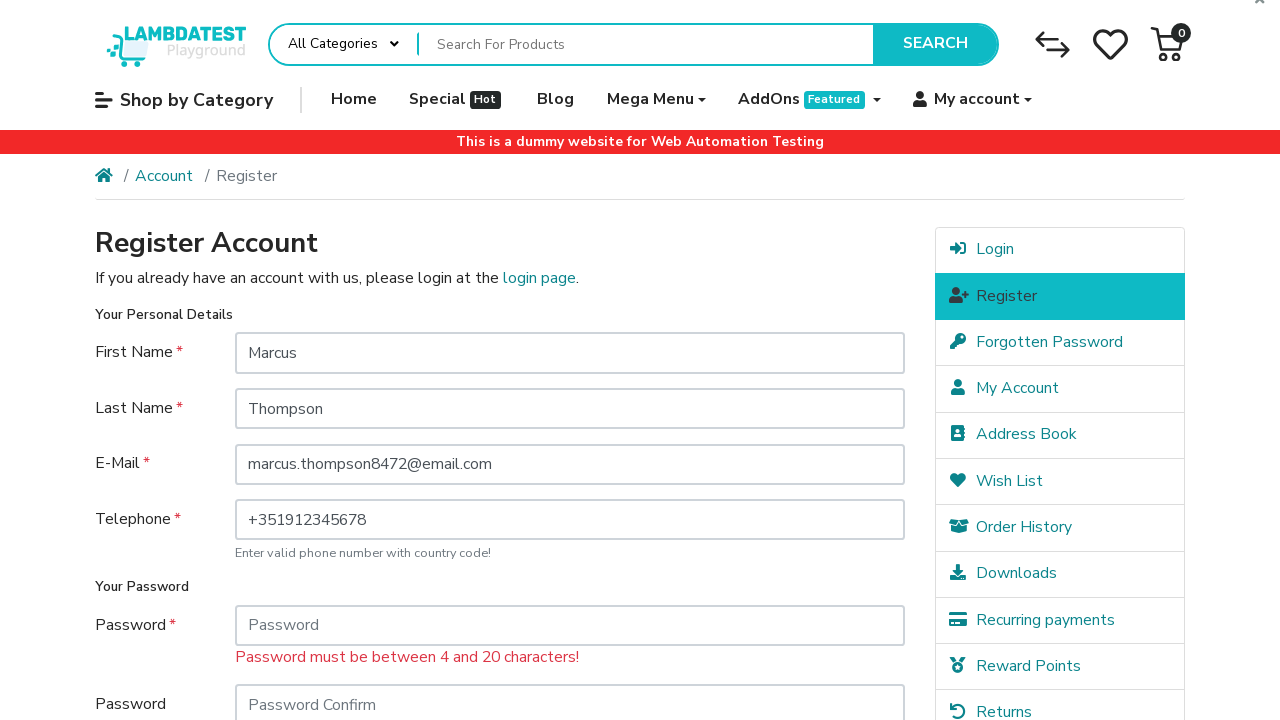

Password error message appeared on the form
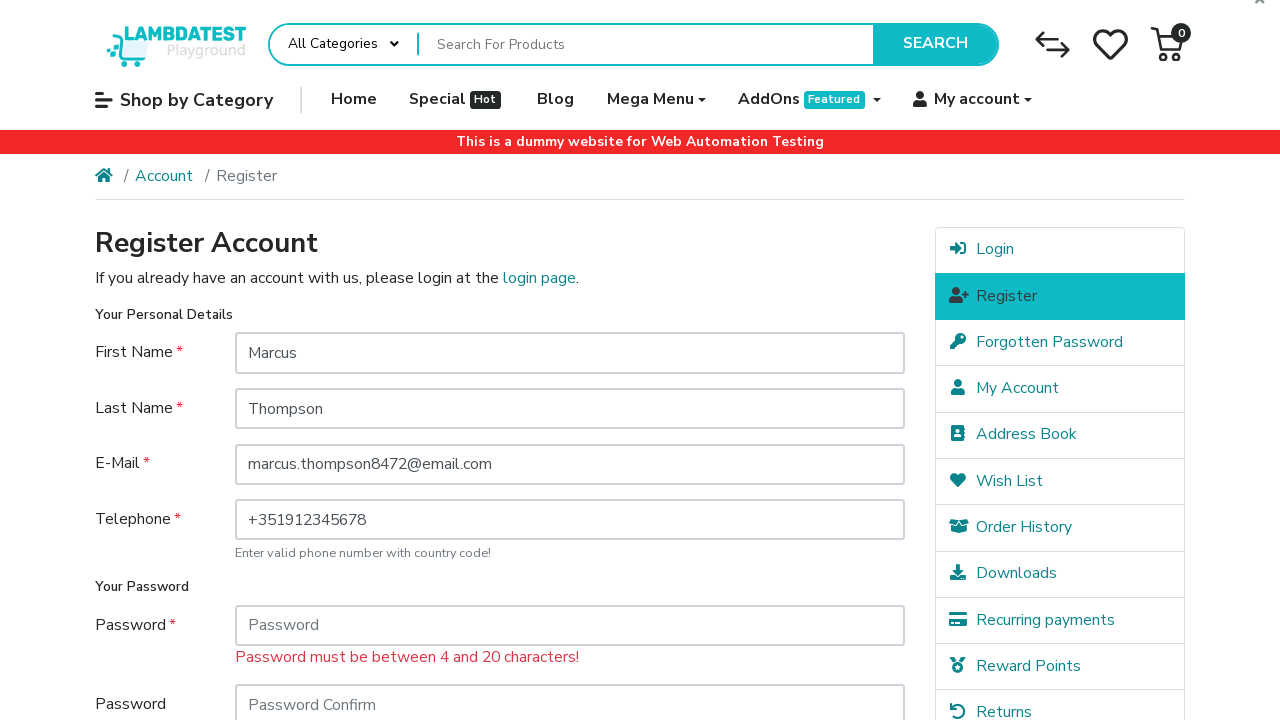

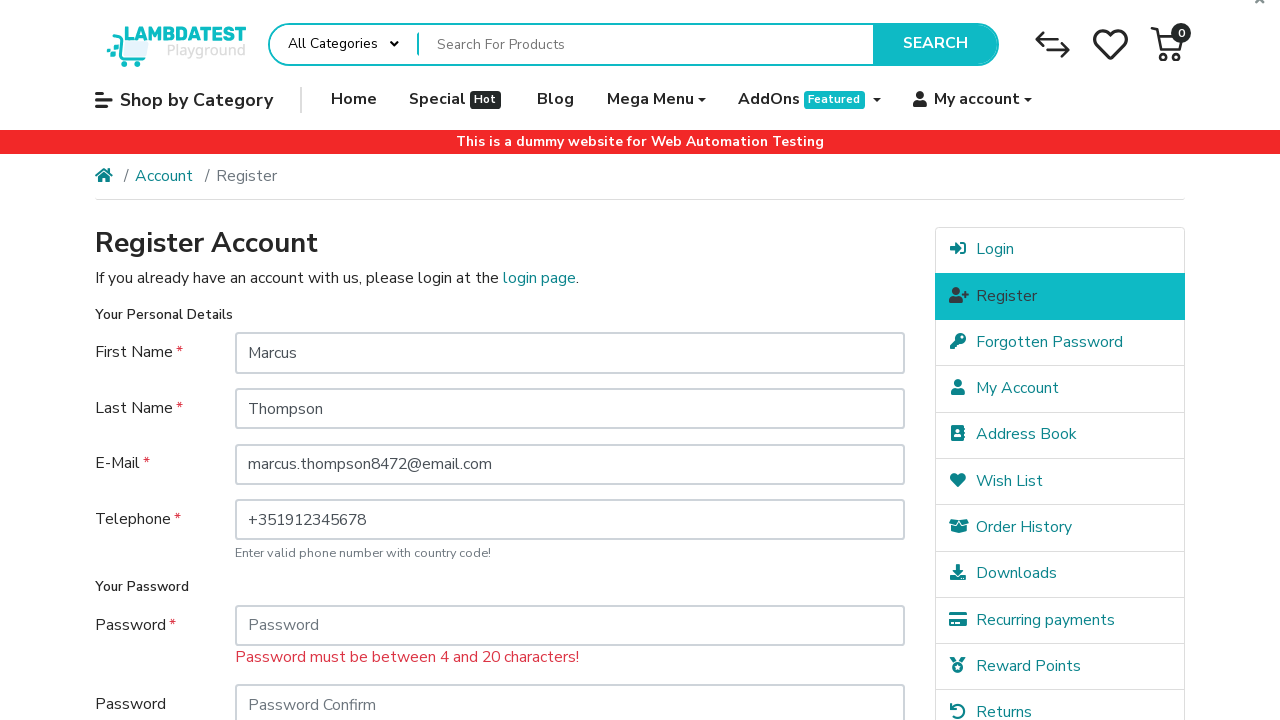